Tests dropdown selection functionality by selecting options from two dropdown elements using different selection methods (by index, by value, and by visible text)

Starting URL: https://www.hyrtutorials.com/p/html-dropdown-elements-practice.html

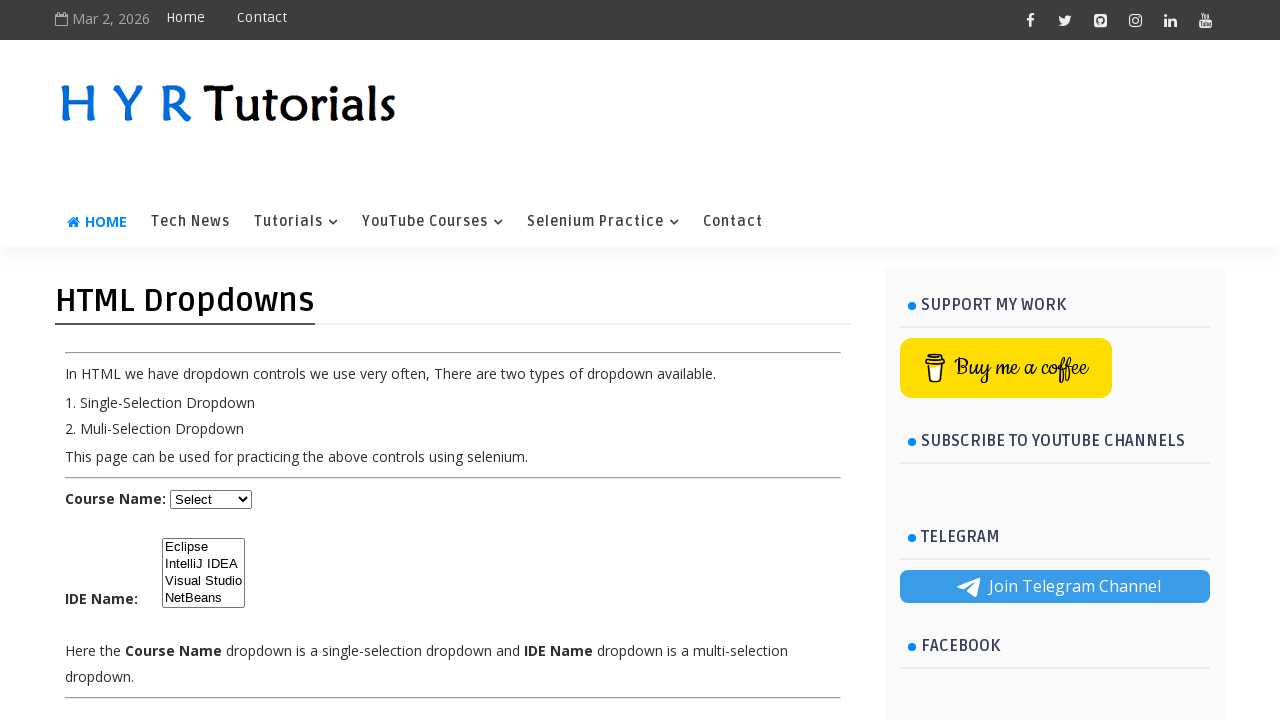

Selected 'Java' from course dropdown by index on #course
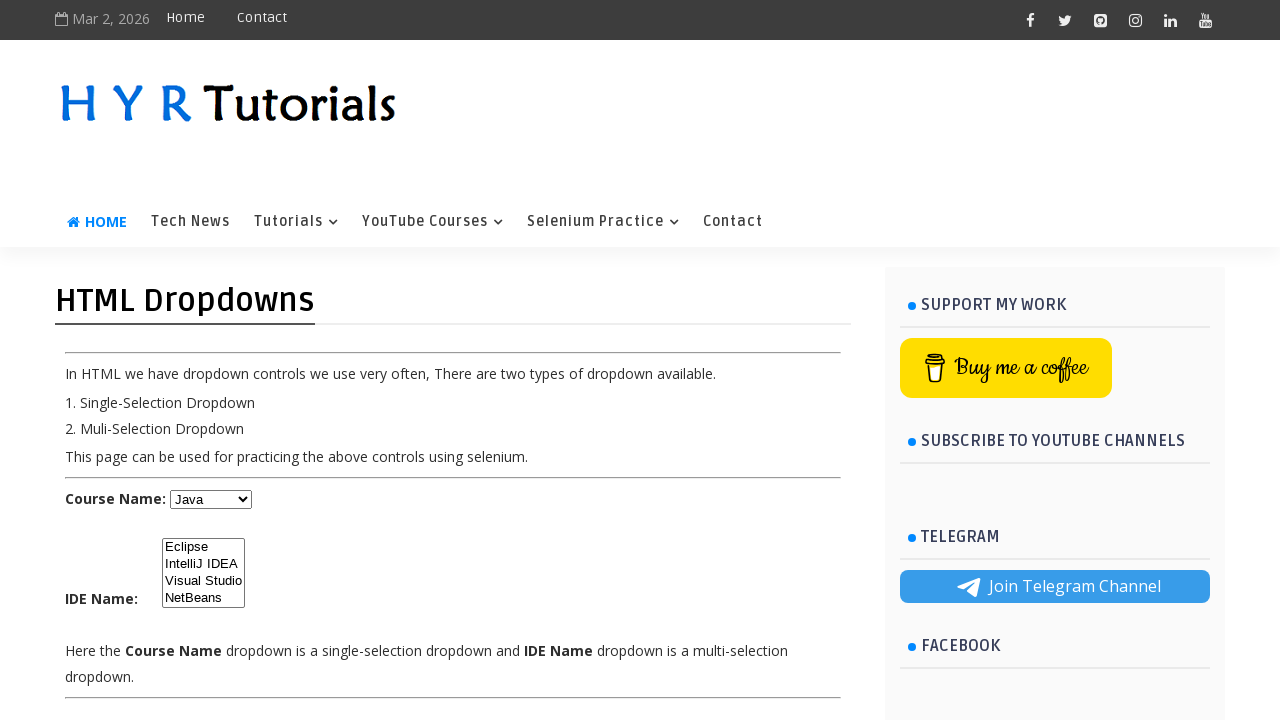

Selected 'Python' from course dropdown by value on #course
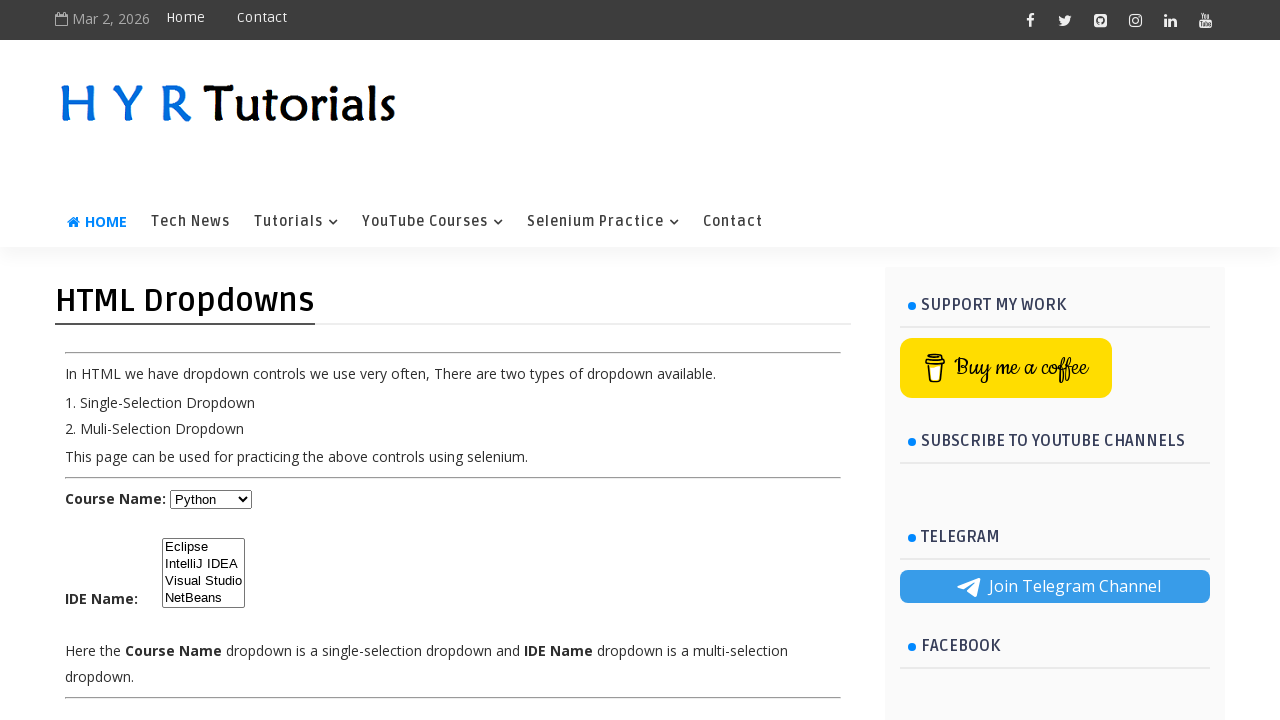

Selected 'Javascript' from course dropdown by visible text on #course
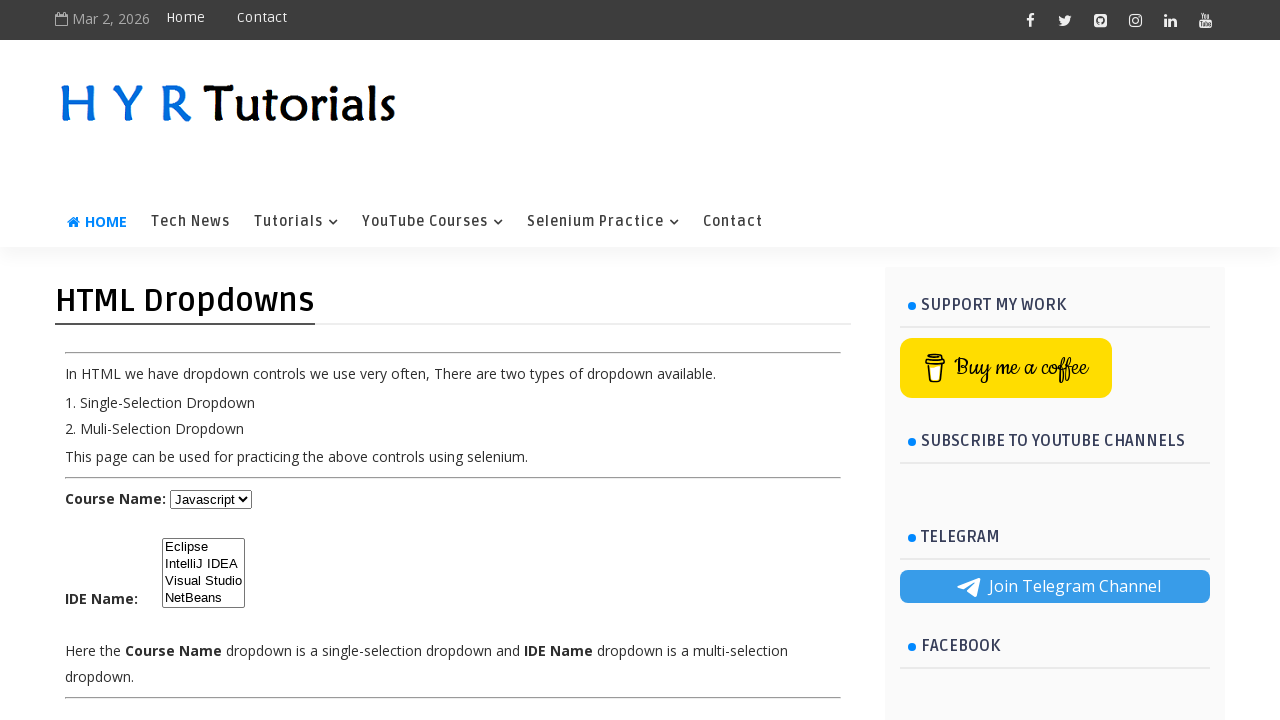

Reset course dropdown to 'select' by value on #course
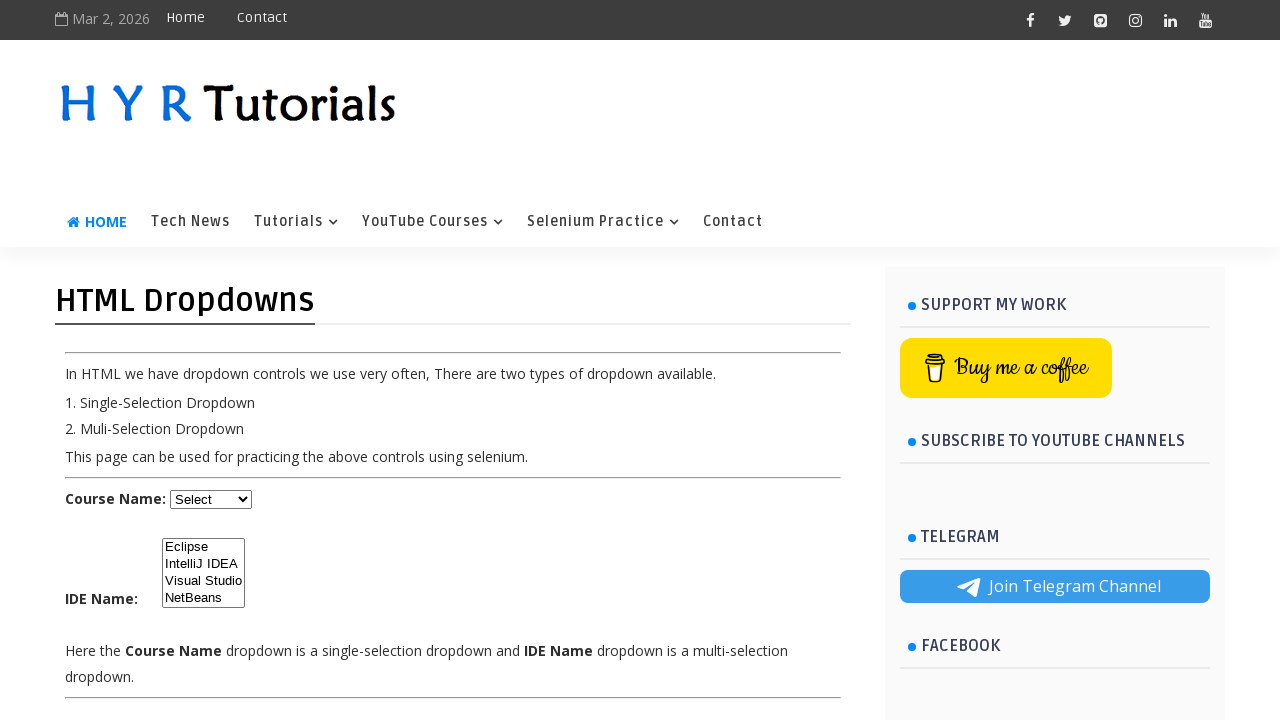

Selected 'IntelliJ' from IDE dropdown by index on #ide
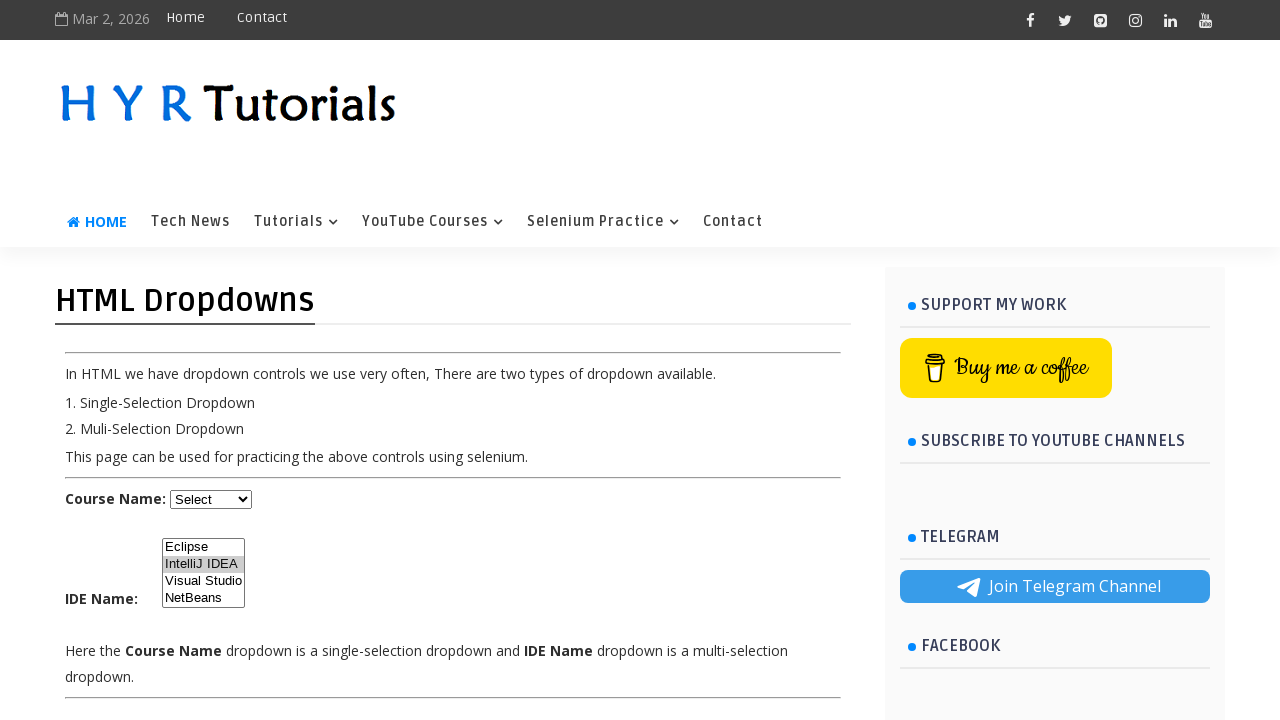

Selected 'Visual Studio' from IDE dropdown by value on #ide
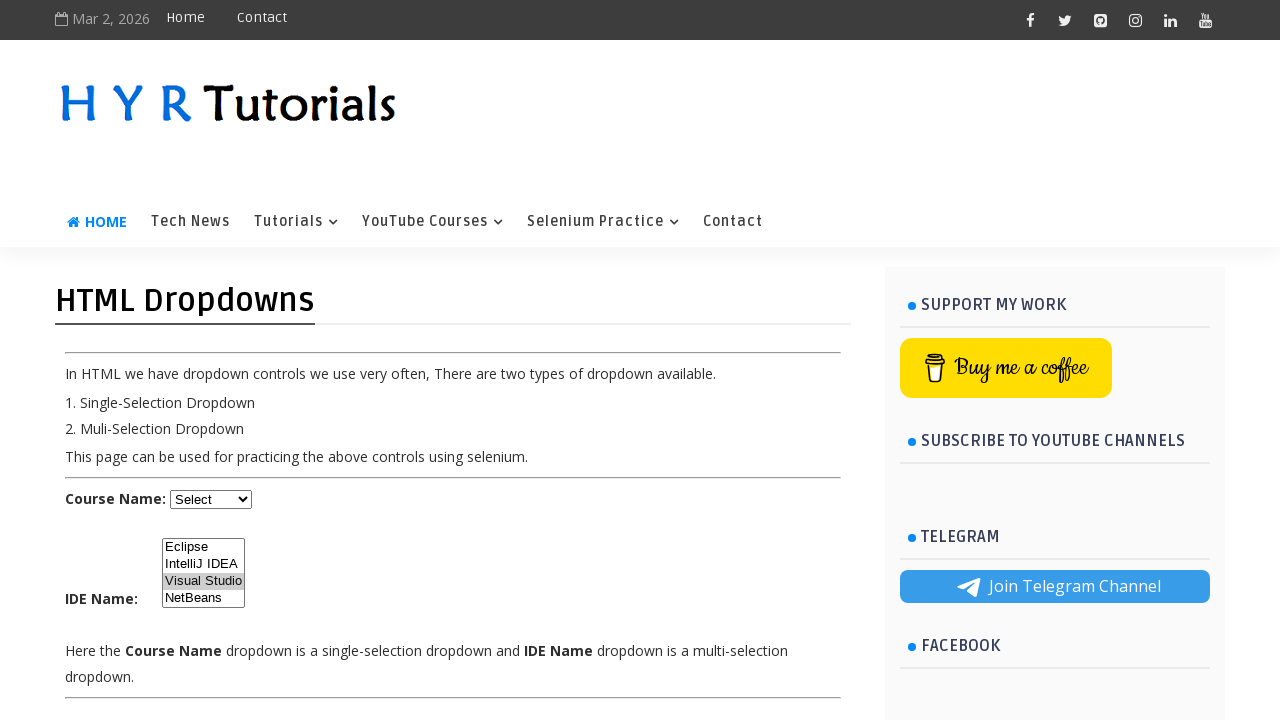

Selected 'NetBeans' from IDE dropdown by visible text on #ide
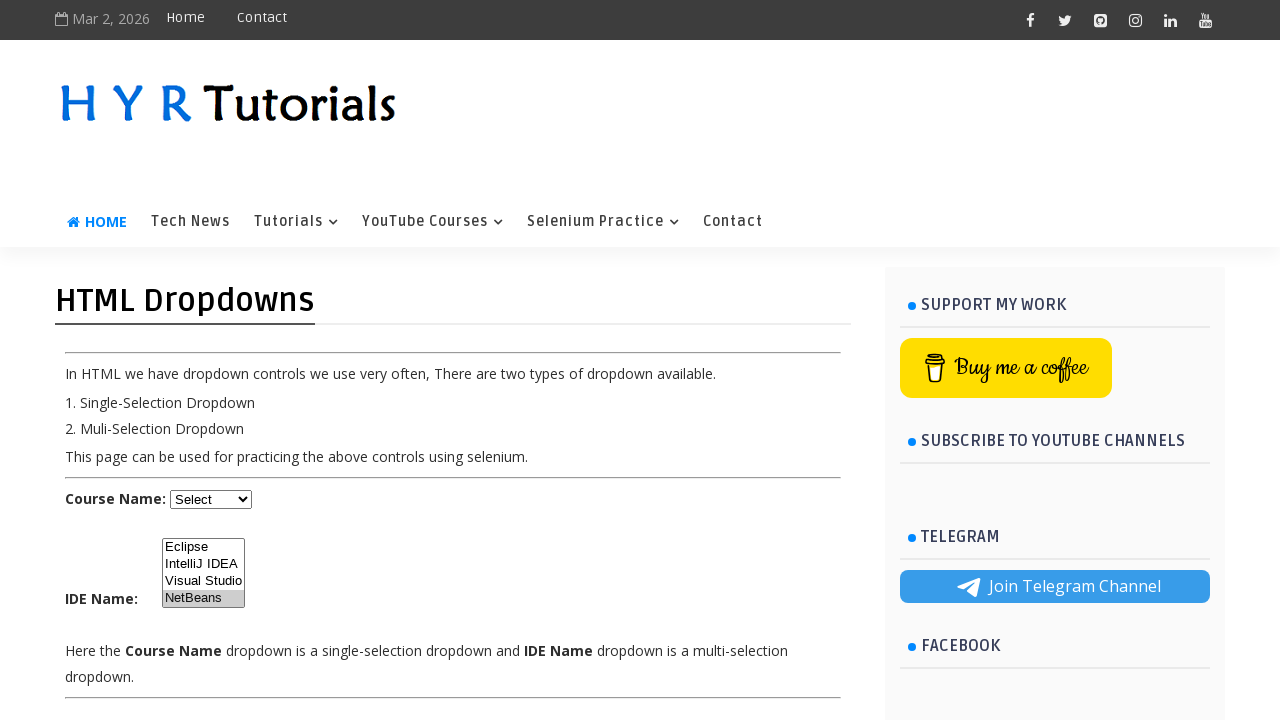

Selected 'Eclipse' from IDE dropdown by index on #ide
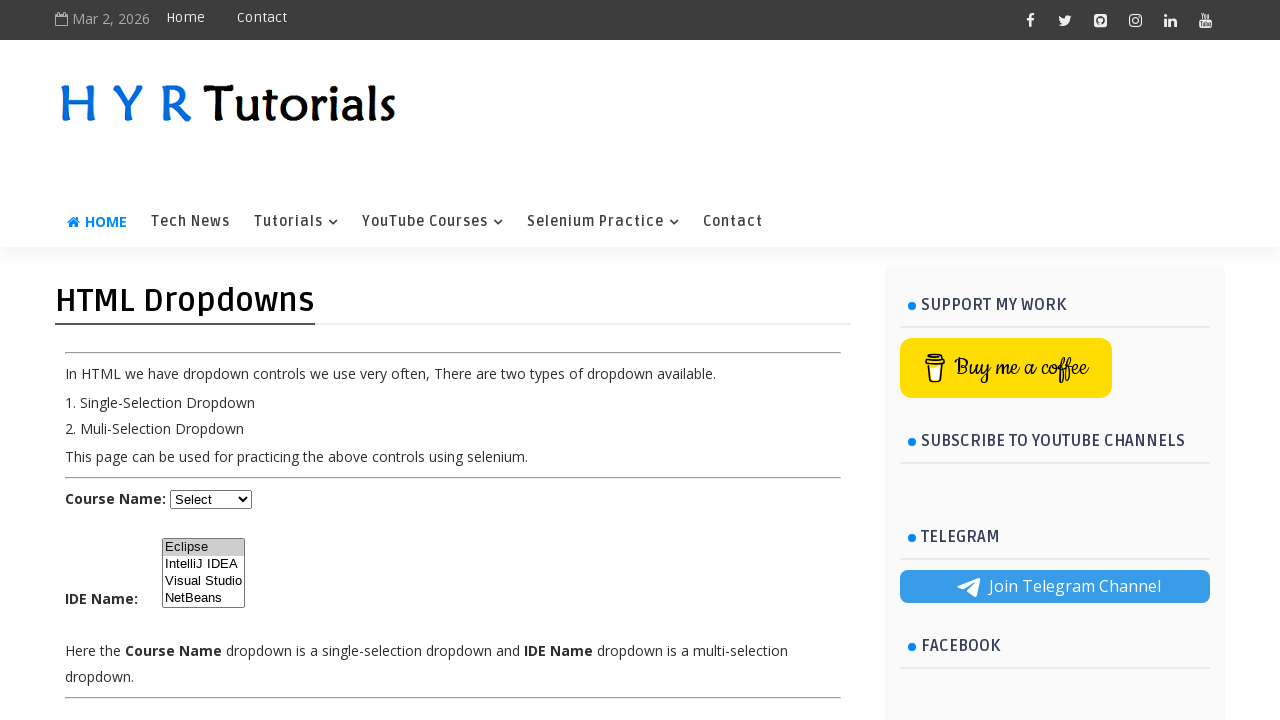

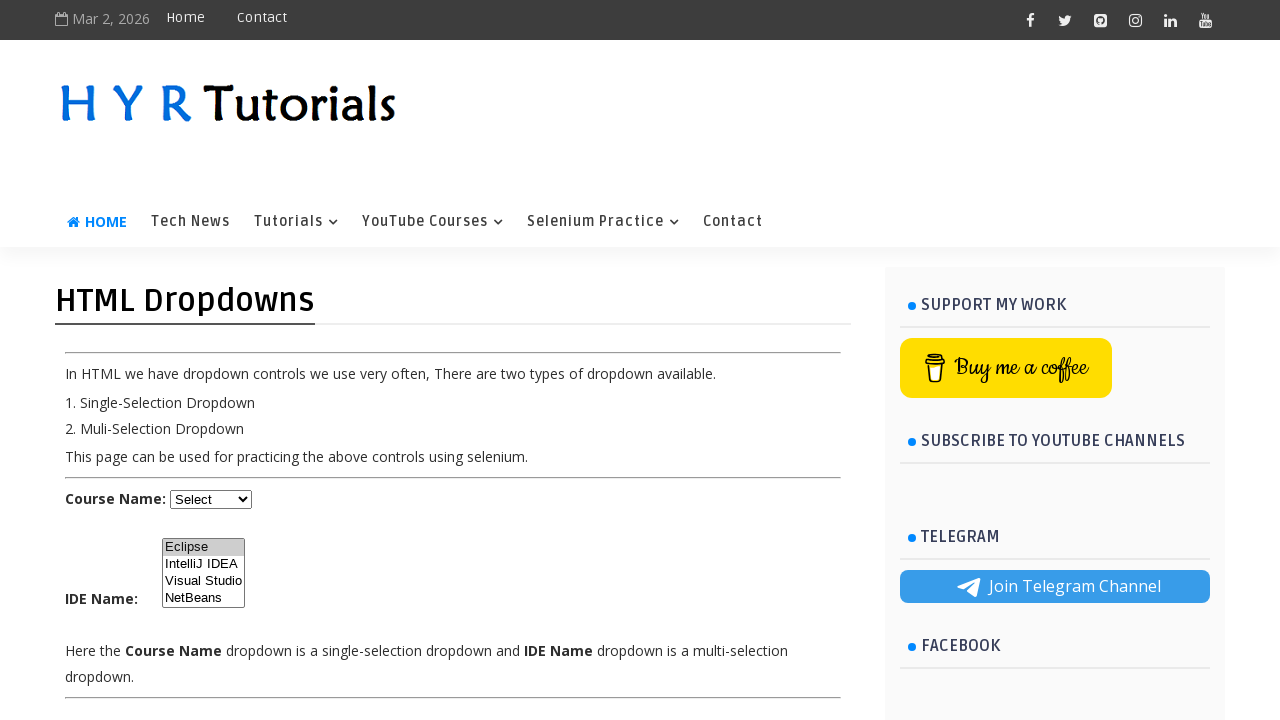